Tests JavaScript alert handling by triggering and interacting with JS alerts, confirms, and prompts on the page

Starting URL: https://the-internet.herokuapp.com/javascript_alerts

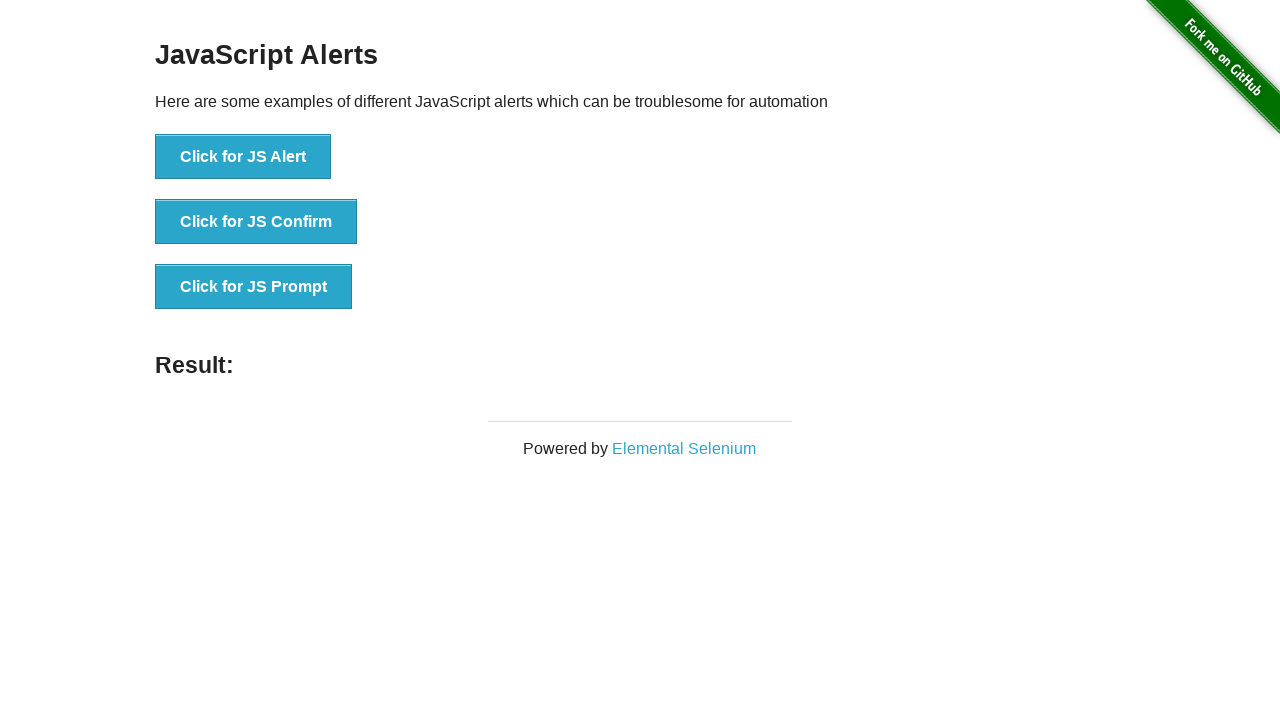

Clicked button to trigger JavaScript alert at (243, 157) on xpath=//button[@onclick='jsAlert()']
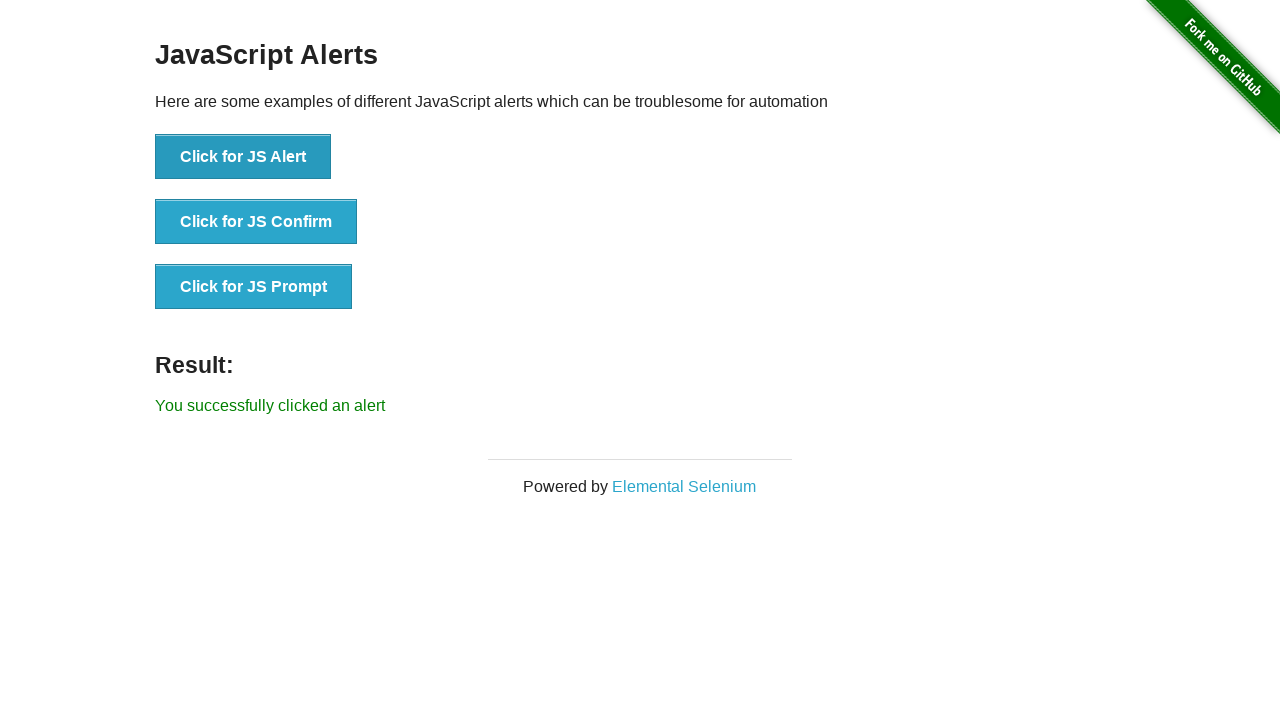

Set up dialog handler to accept alerts
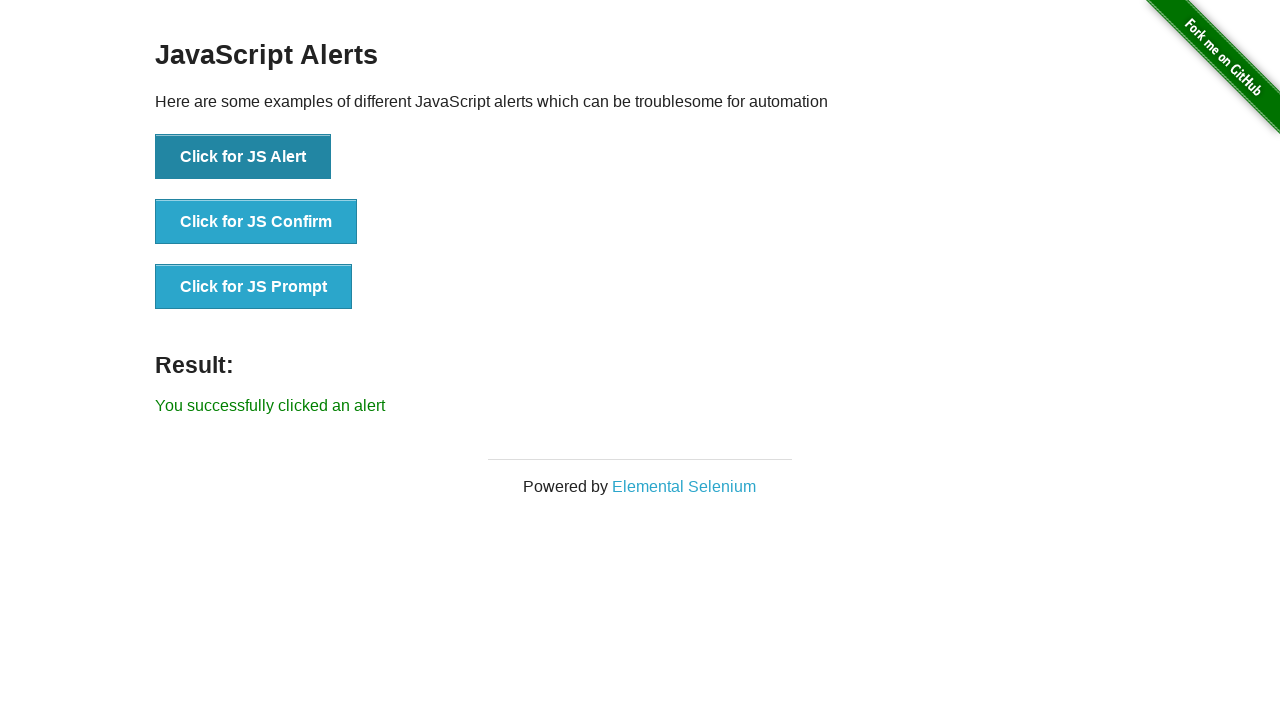

Waited 500ms for alert to process
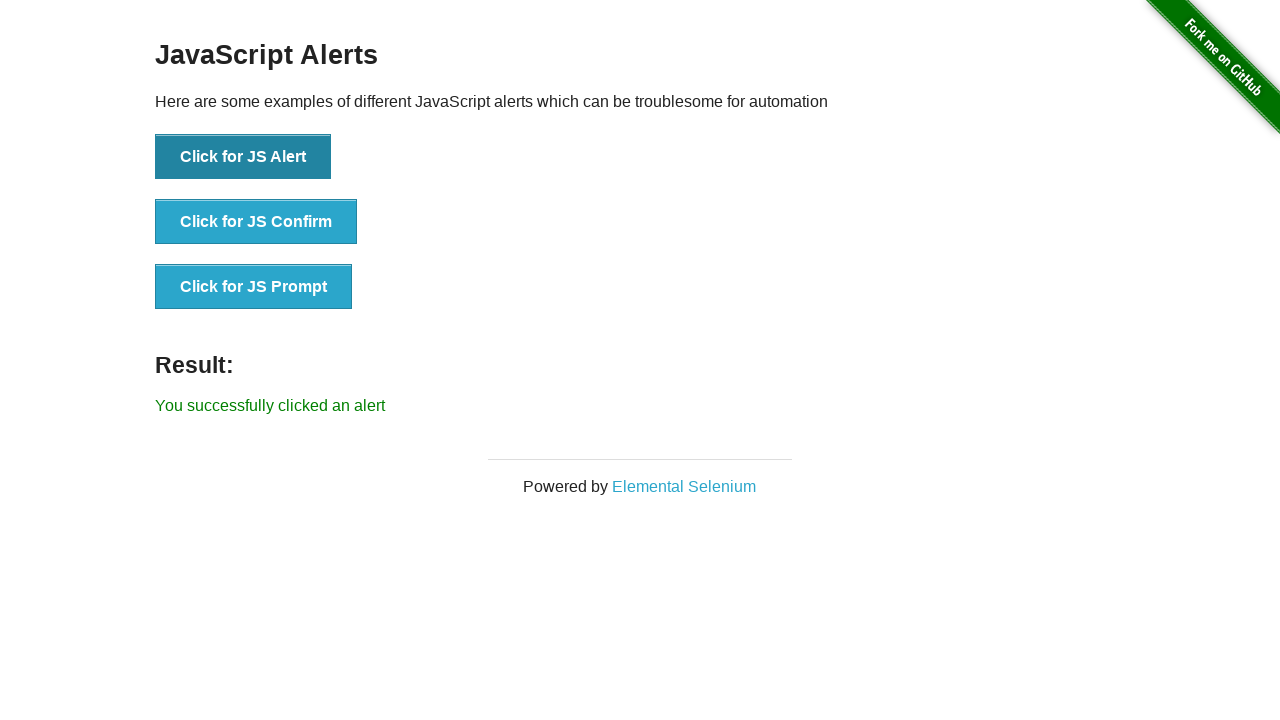

Clicked button to trigger JavaScript confirm dialog at (256, 222) on xpath=//button[@onclick='jsConfirm()']
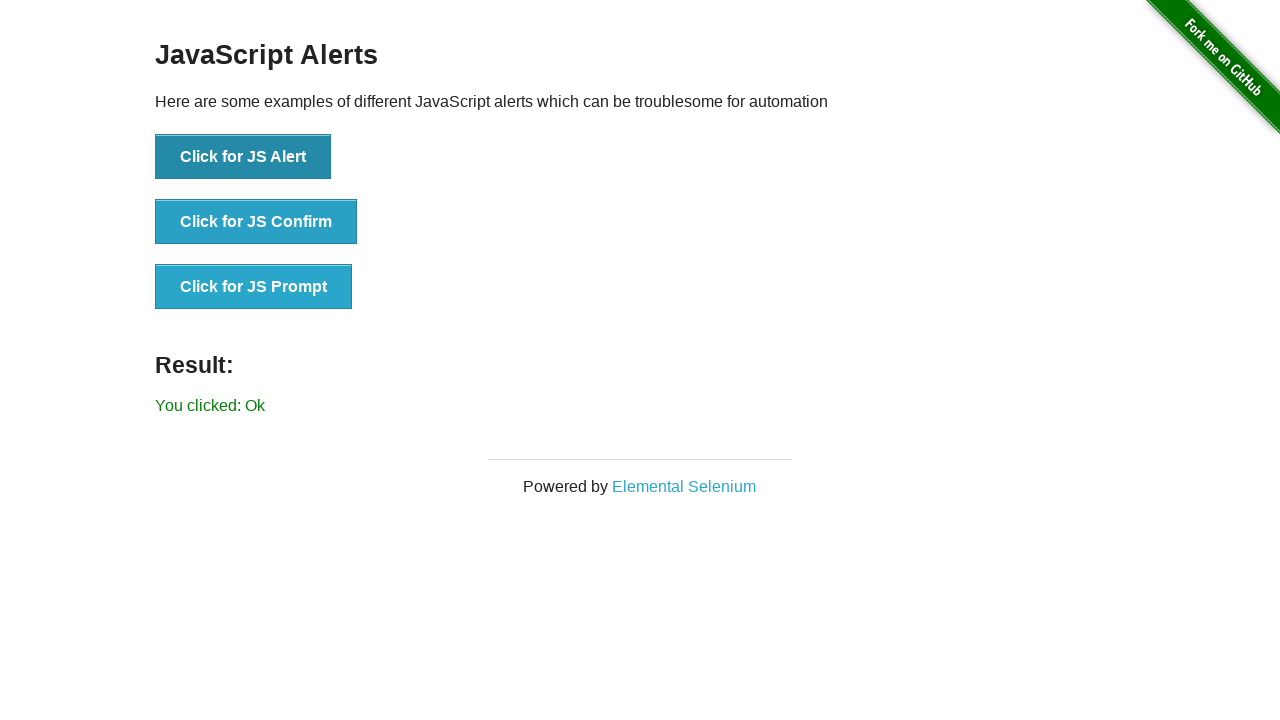

Set up dialog handler to dismiss confirm dialog
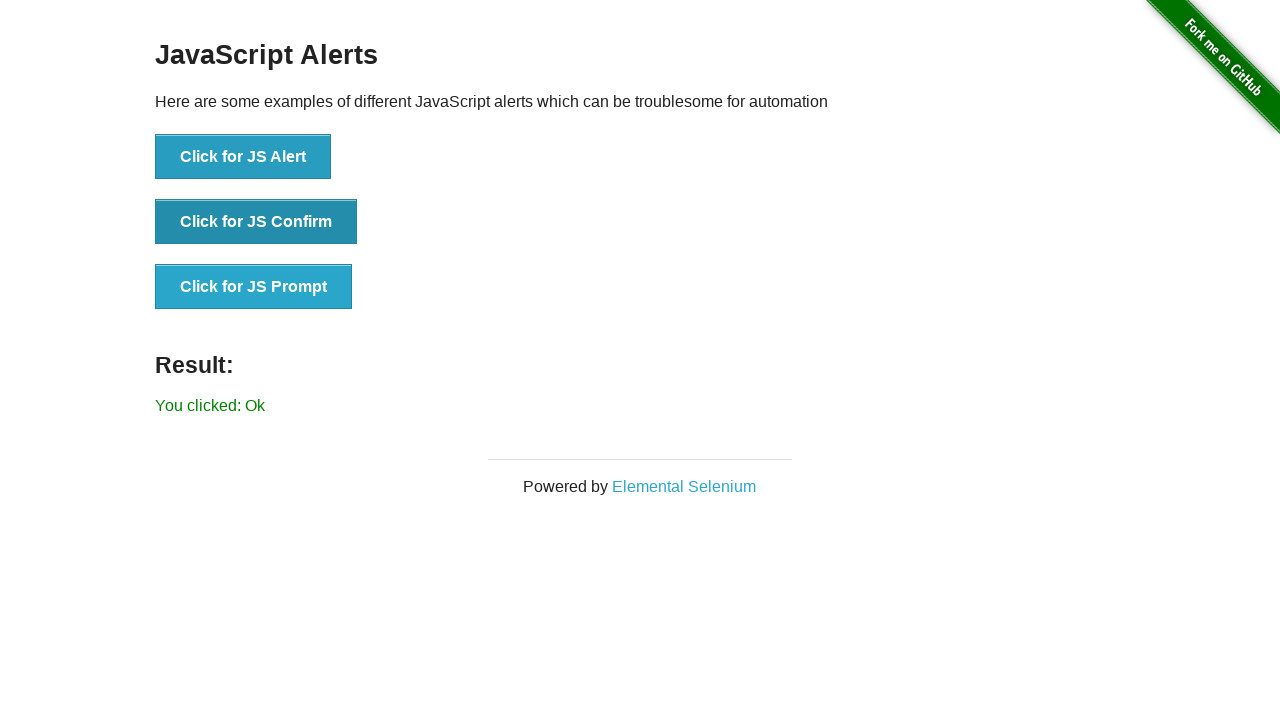

Waited 500ms for confirm dialog to process
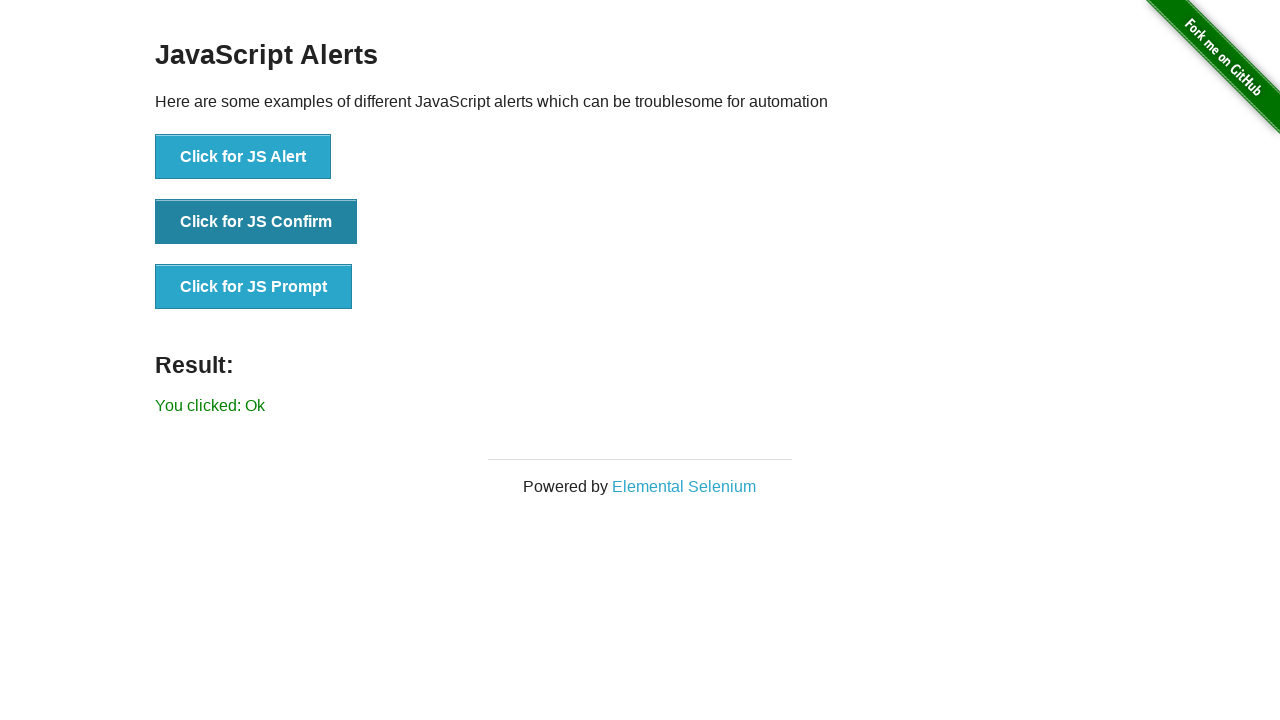

Clicked button to trigger JavaScript prompt dialog at (254, 287) on xpath=//button[@onclick='jsPrompt()']
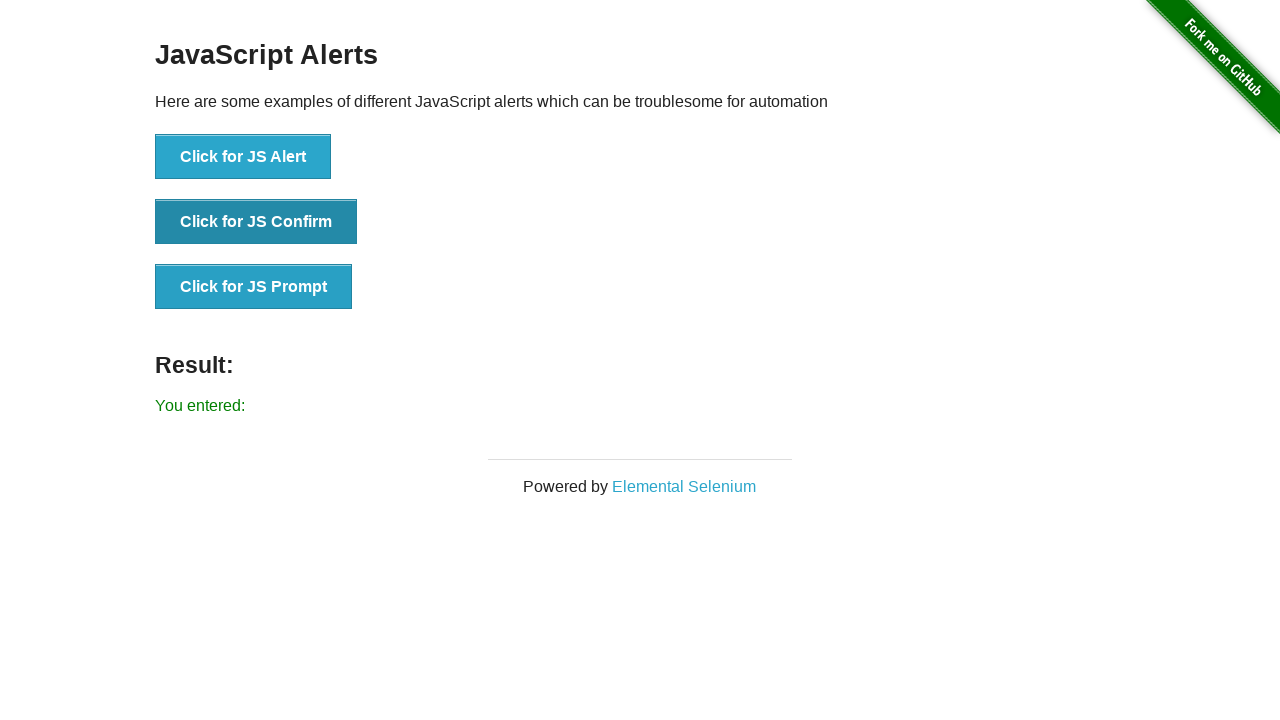

Set up dialog handler to accept prompt with text 'This is a selenium with python script'
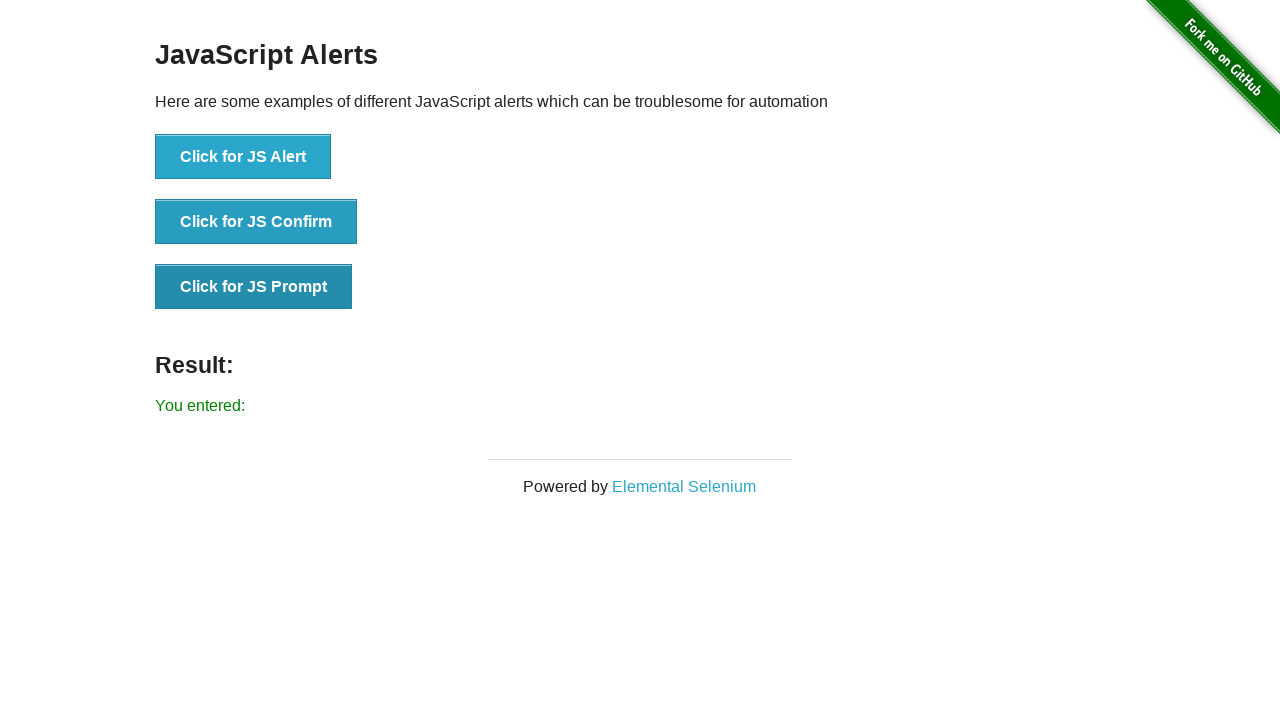

Waited 500ms for prompt dialog to process
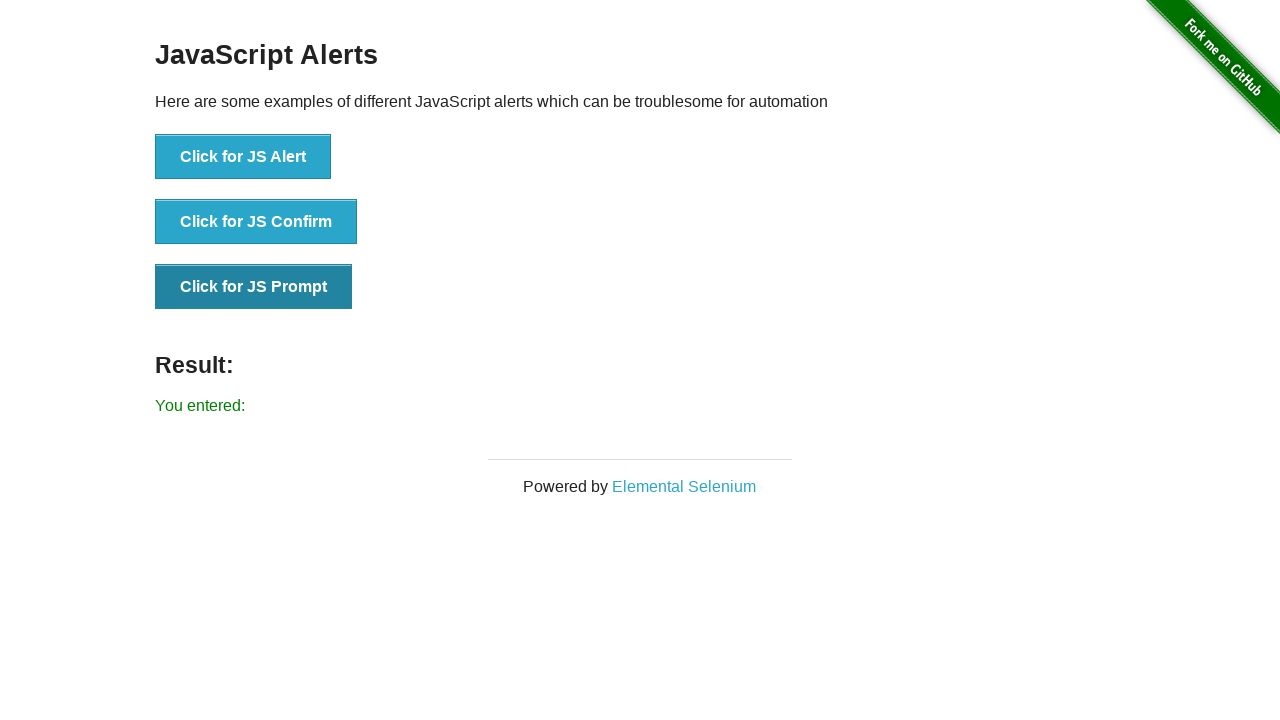

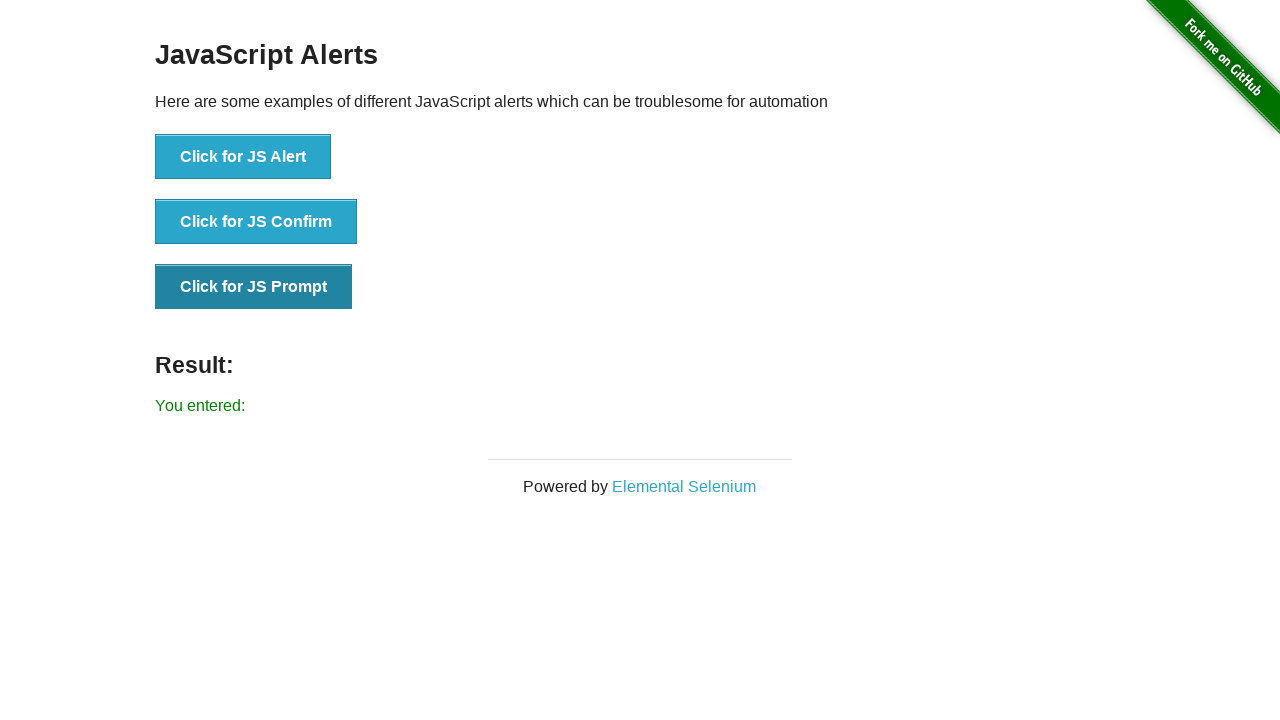